Tests JavaScript confirmation alert by clicking to trigger it and dismissing/canceling the alert

Starting URL: https://demo.automationtesting.in/Alerts.html

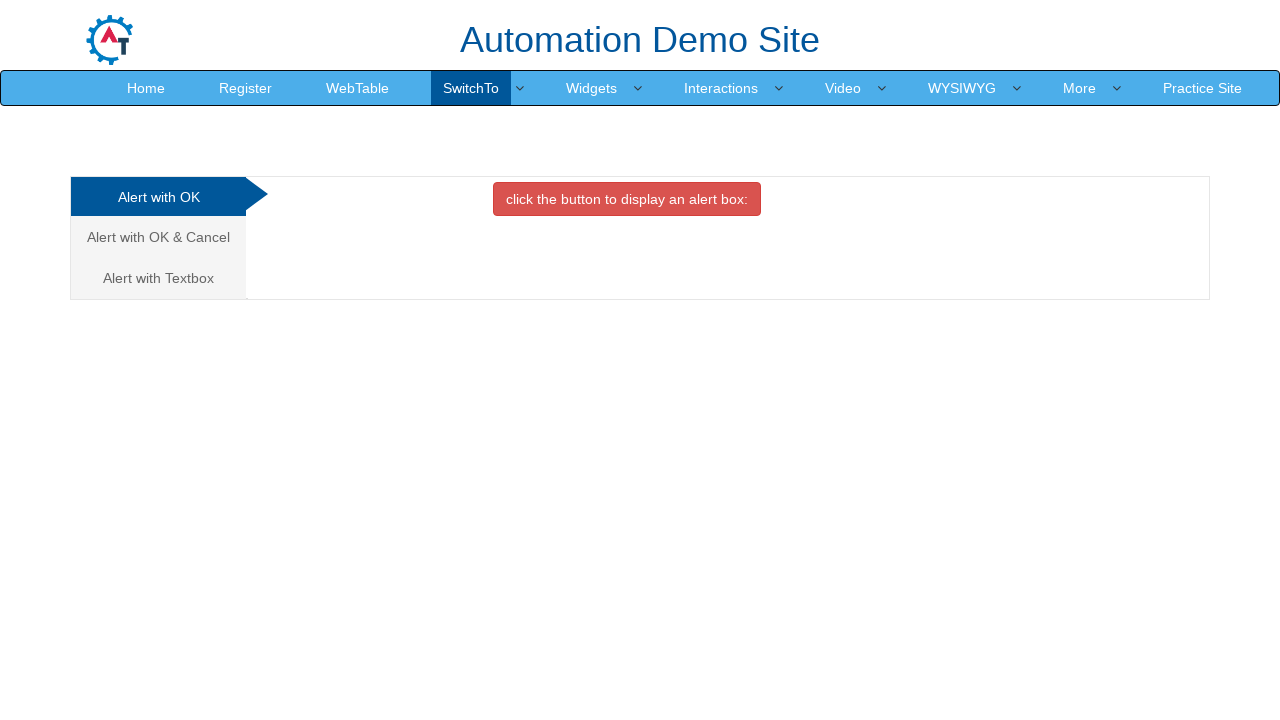

Set up dialog handler to dismiss confirmation alerts
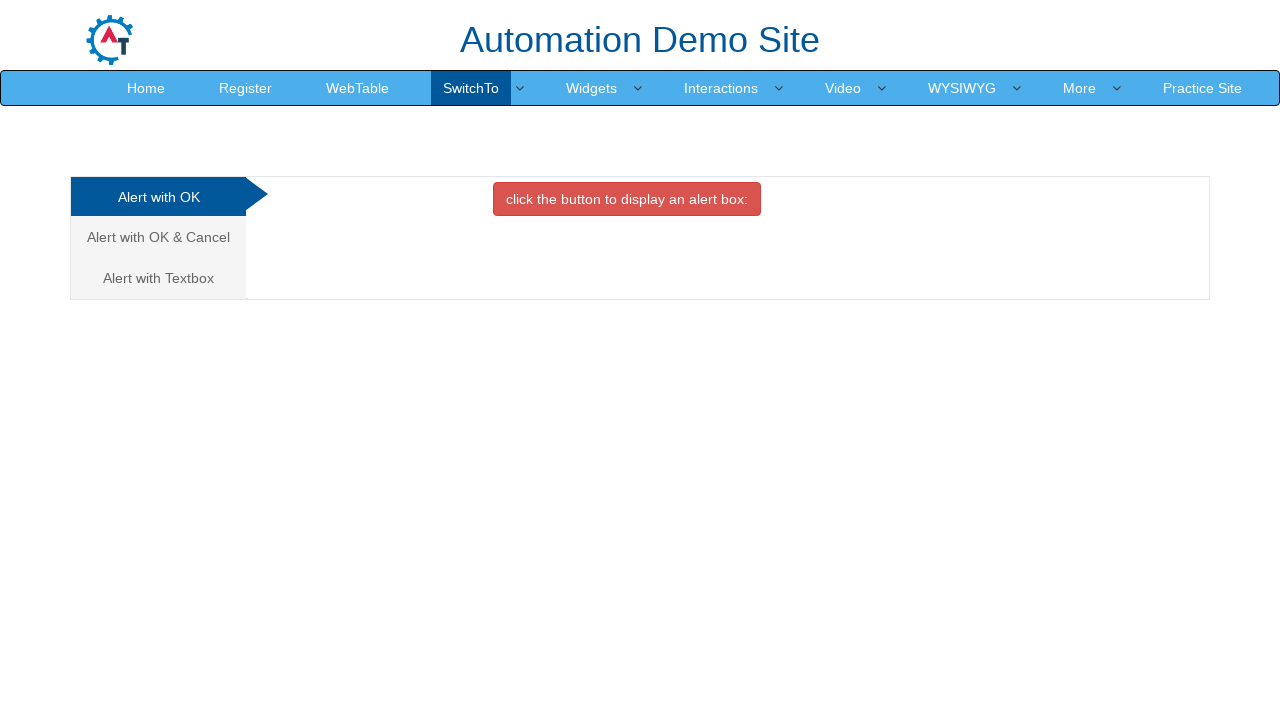

Clicked on 'Alert with OK & Cancel' tab at (158, 237) on text=Alert with OK & Cancel
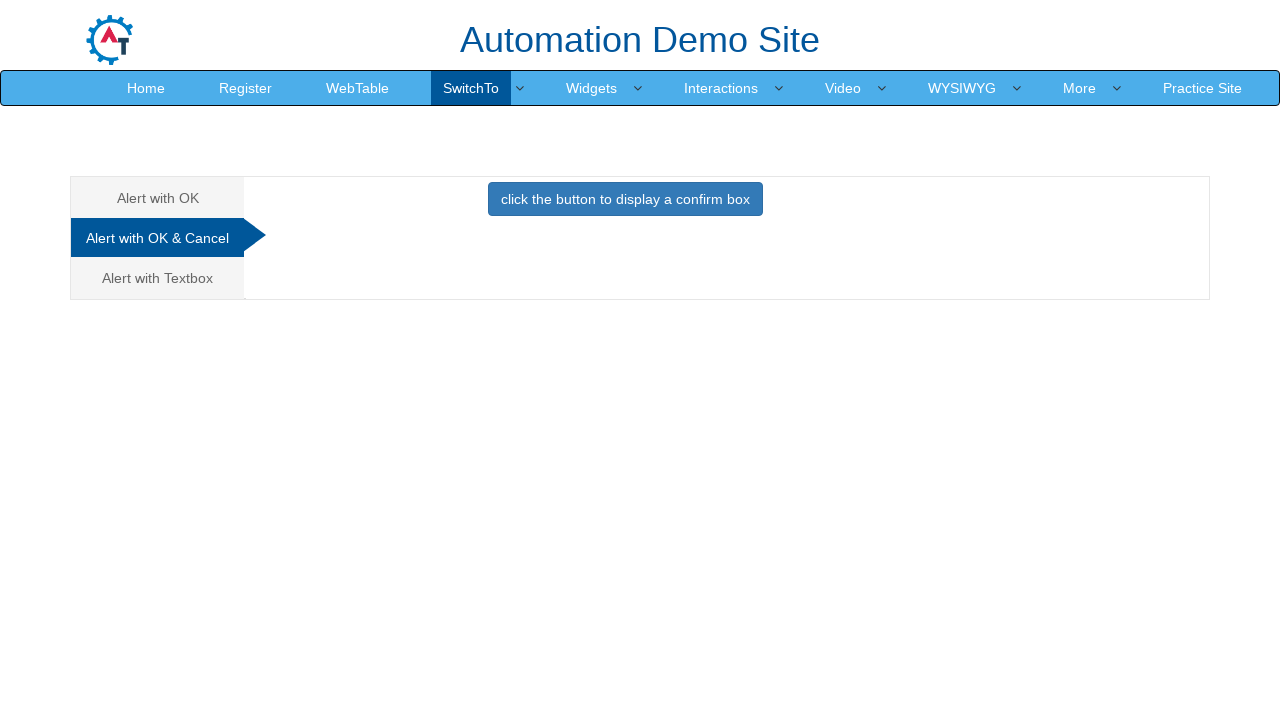

Clicked button to trigger confirmation alert at (625, 199) on xpath=//button[@class='btn btn-primary']
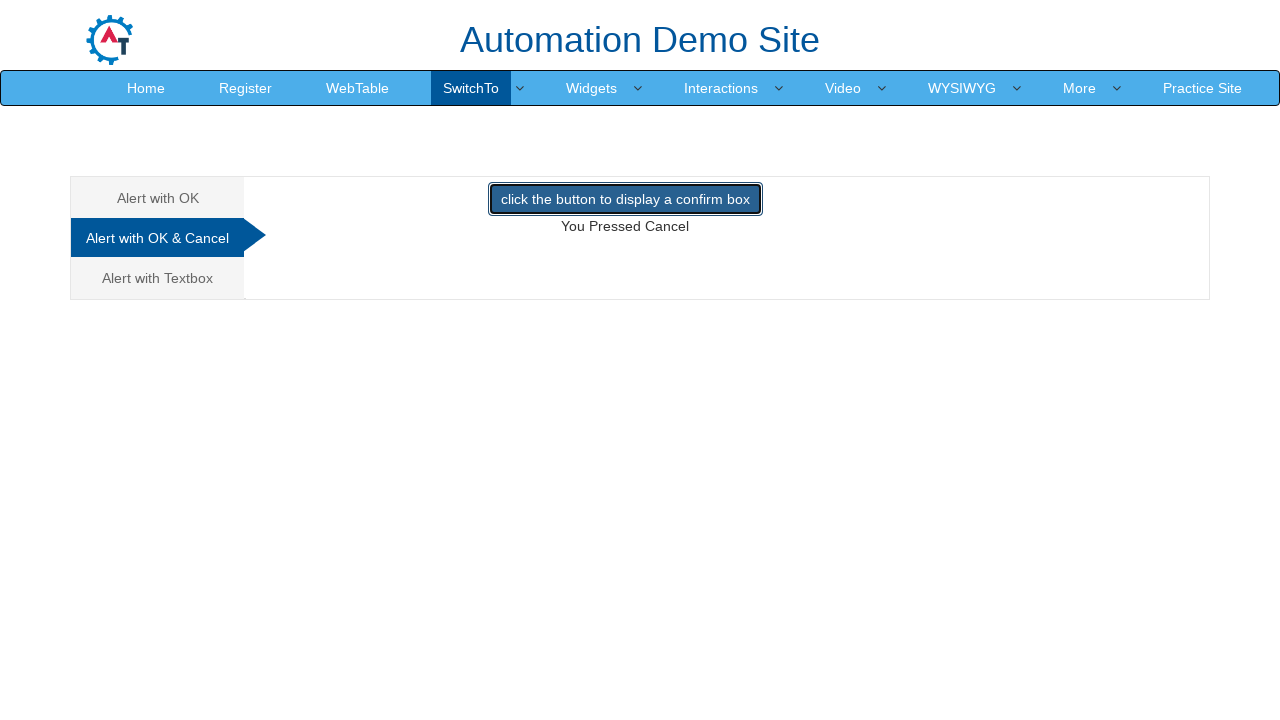

Alert result text appeared after dismissing confirmation
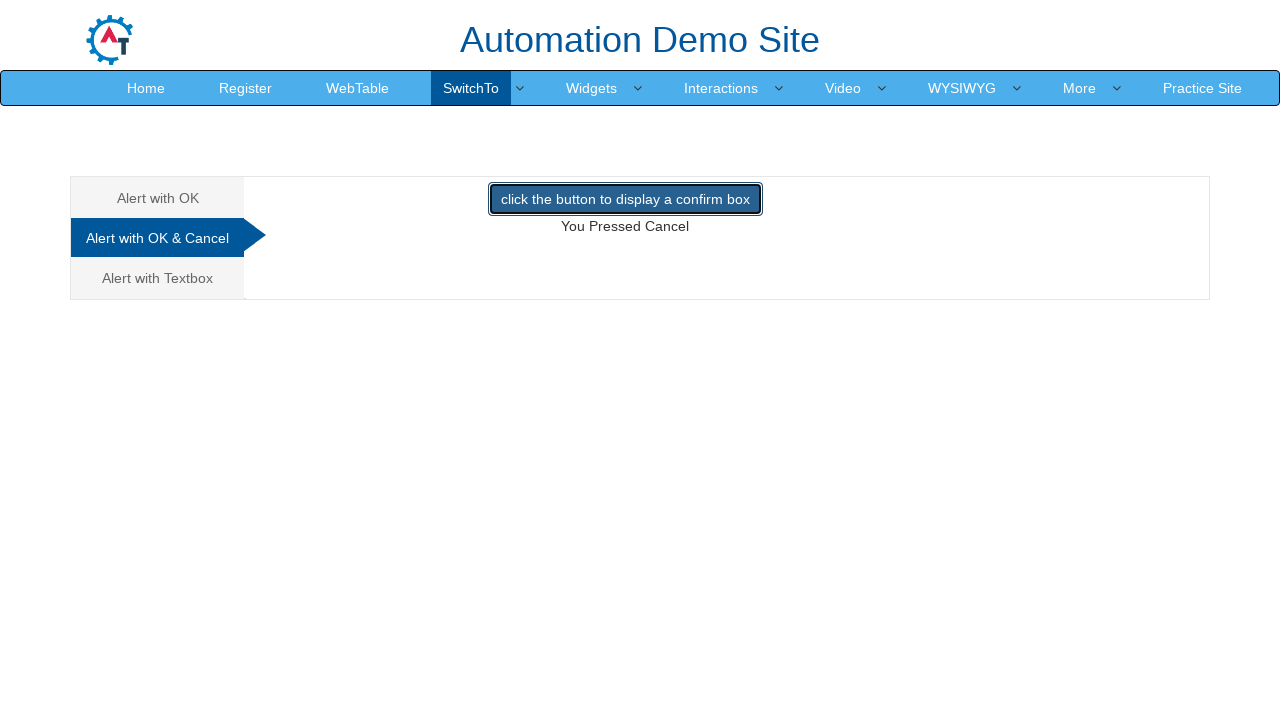

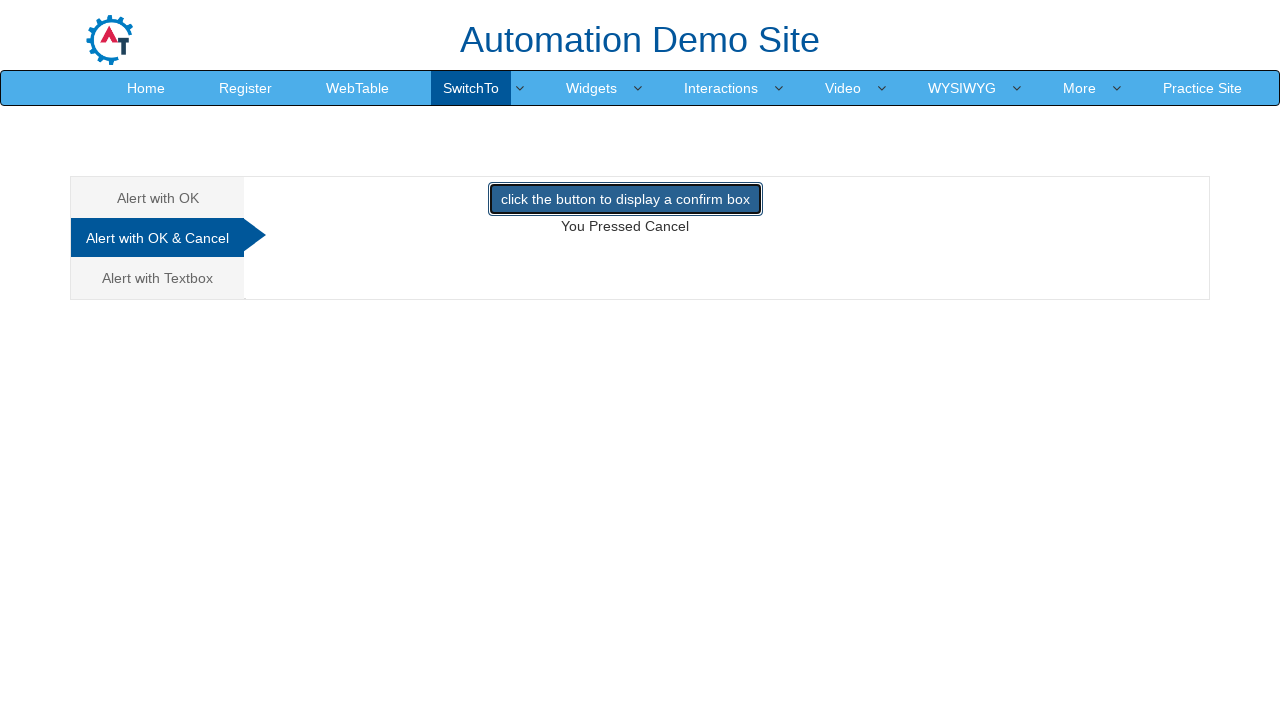